Tests text input functionality by entering a new button name and clicking the button to update its text

Starting URL: http://uitestingplayground.com/textinput

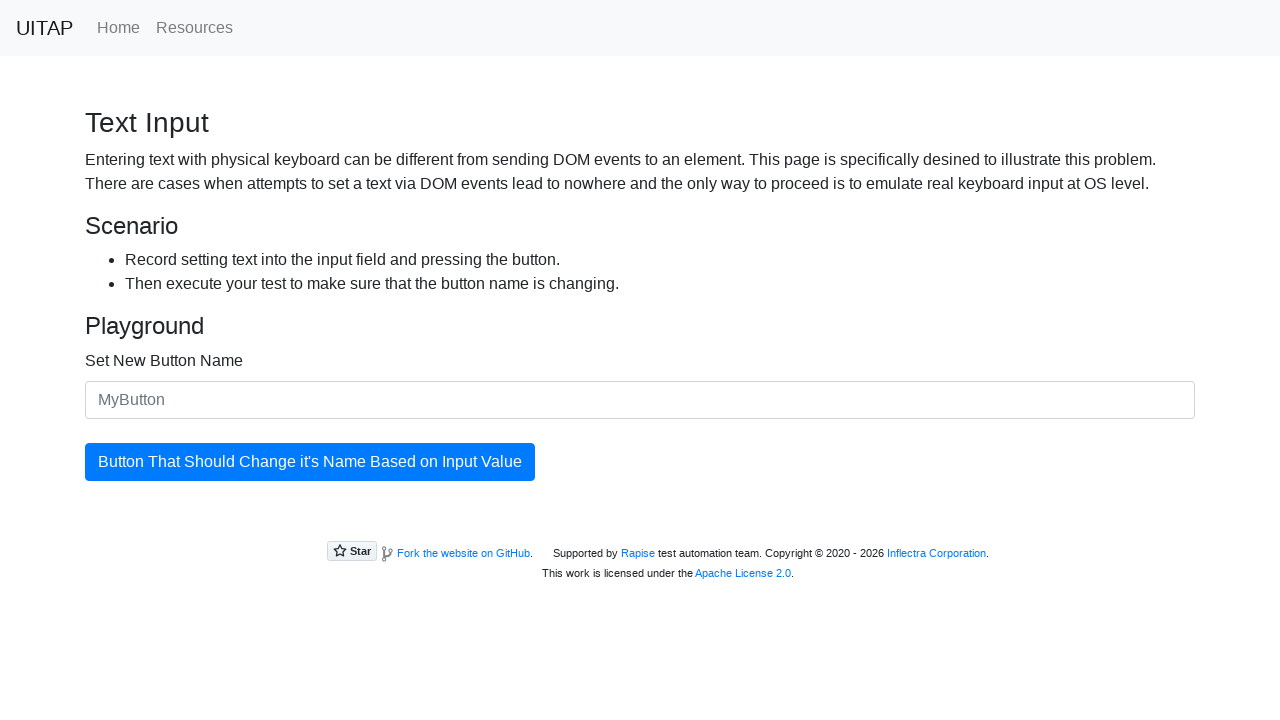

Filled text input field with 'SkyPro' as new button name on #newButtonName
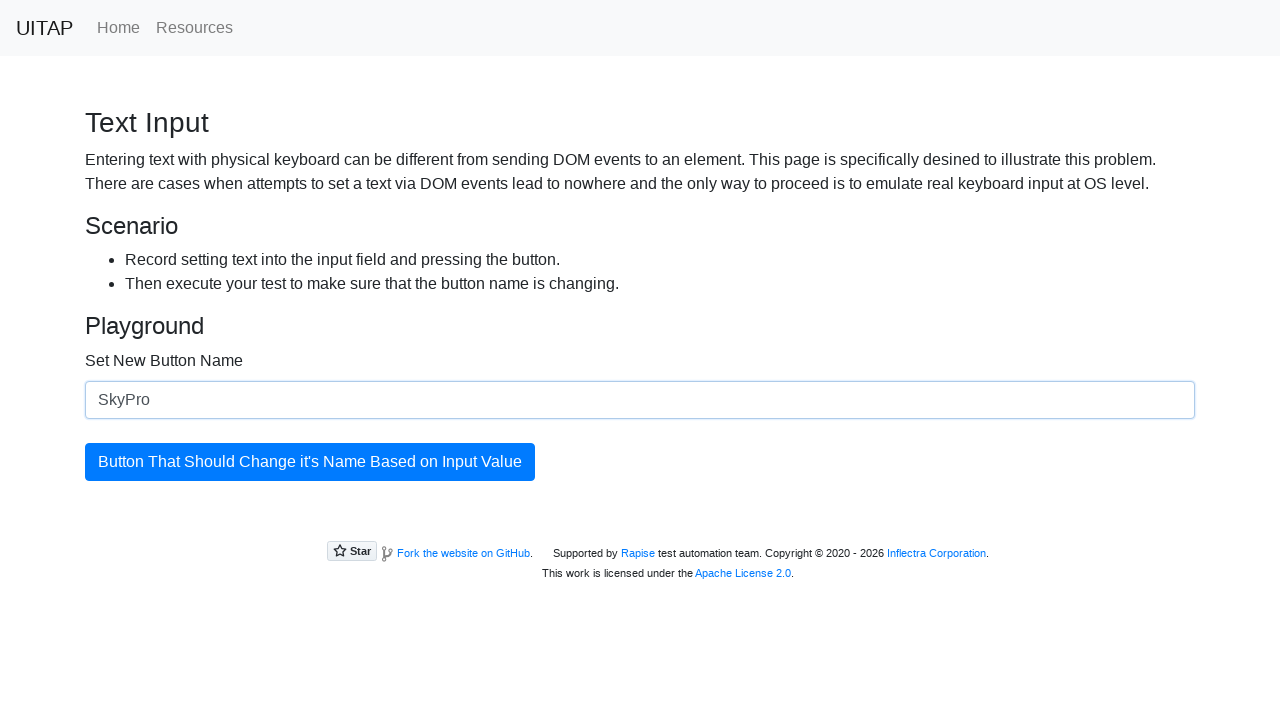

Clicked the button to update its text at (310, 462) on #updatingButton
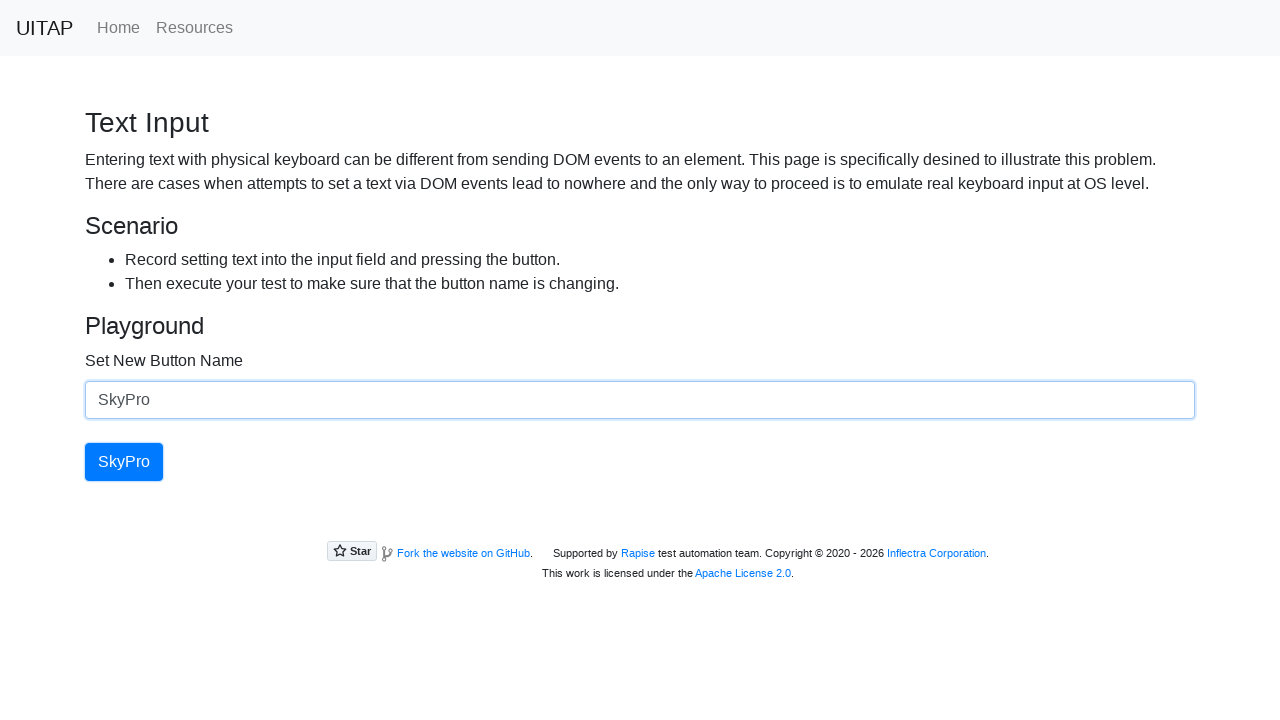

Verified that the button text was successfully updated to 'SkyPro'
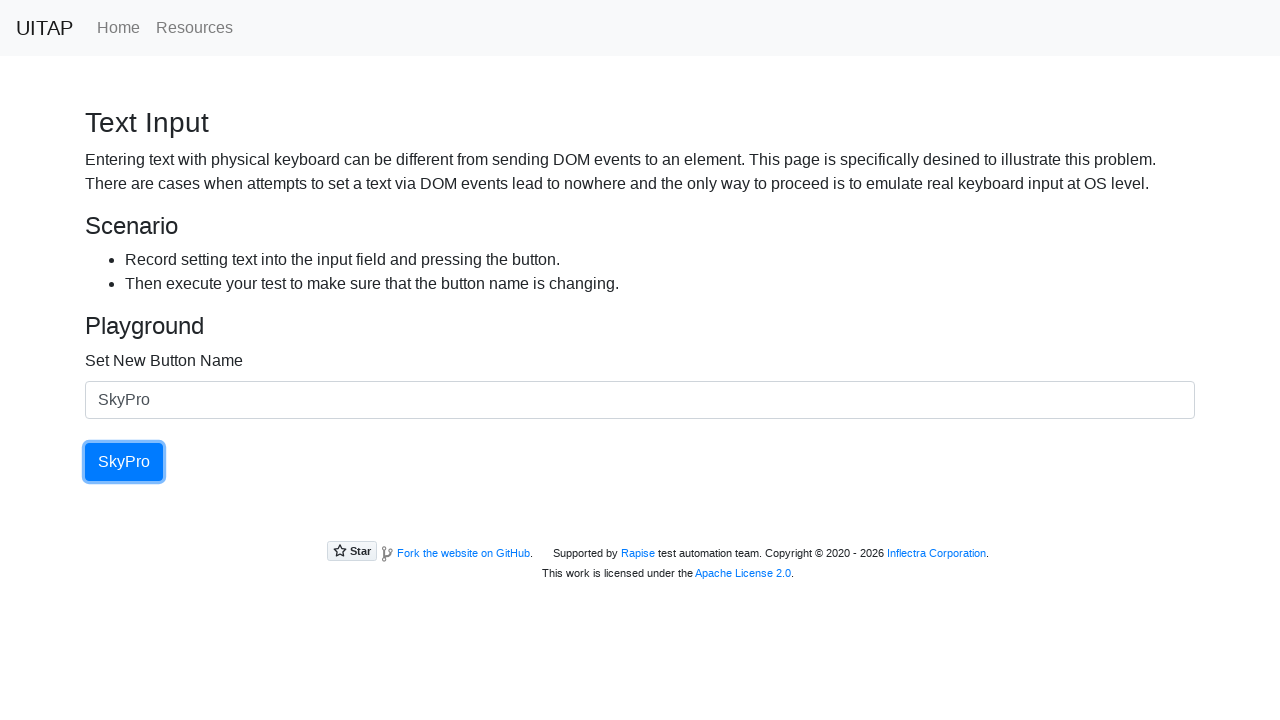

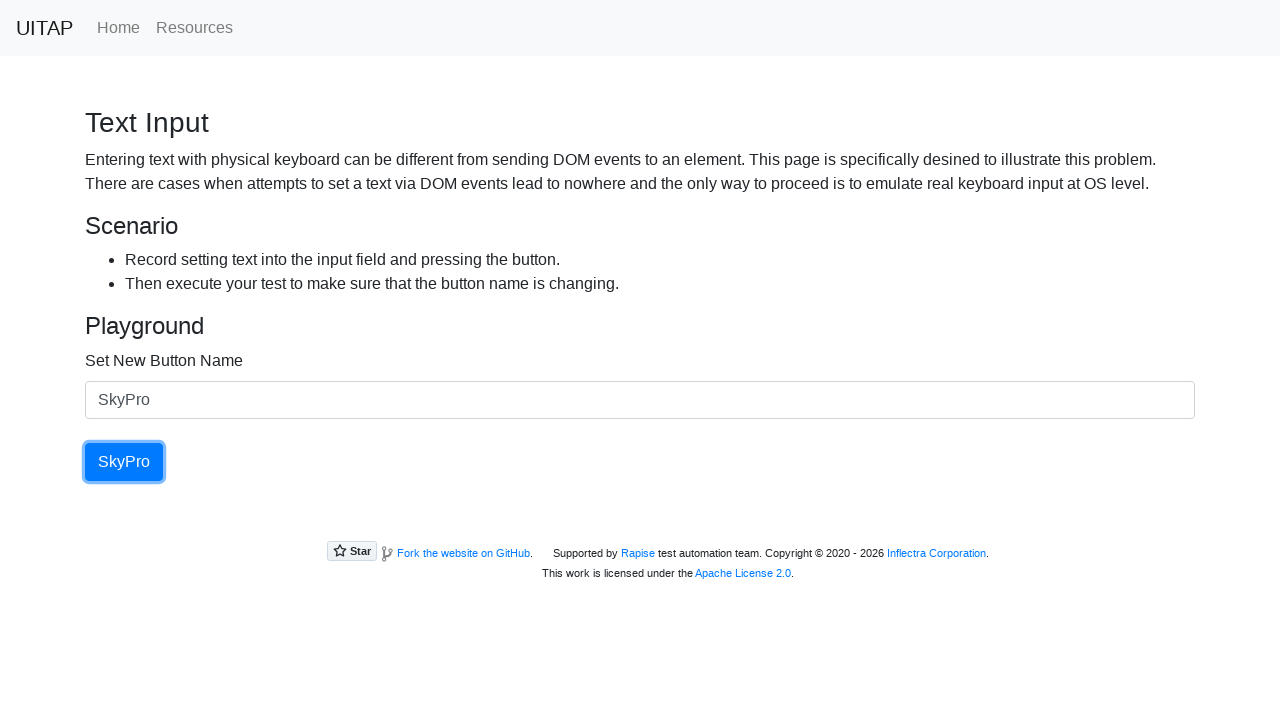